Tests that after starting the game and entering a name, the car appears in the middle (3rd) lane.

Starting URL: https://borbely-dominik-peter.github.io/WebProjekt3/

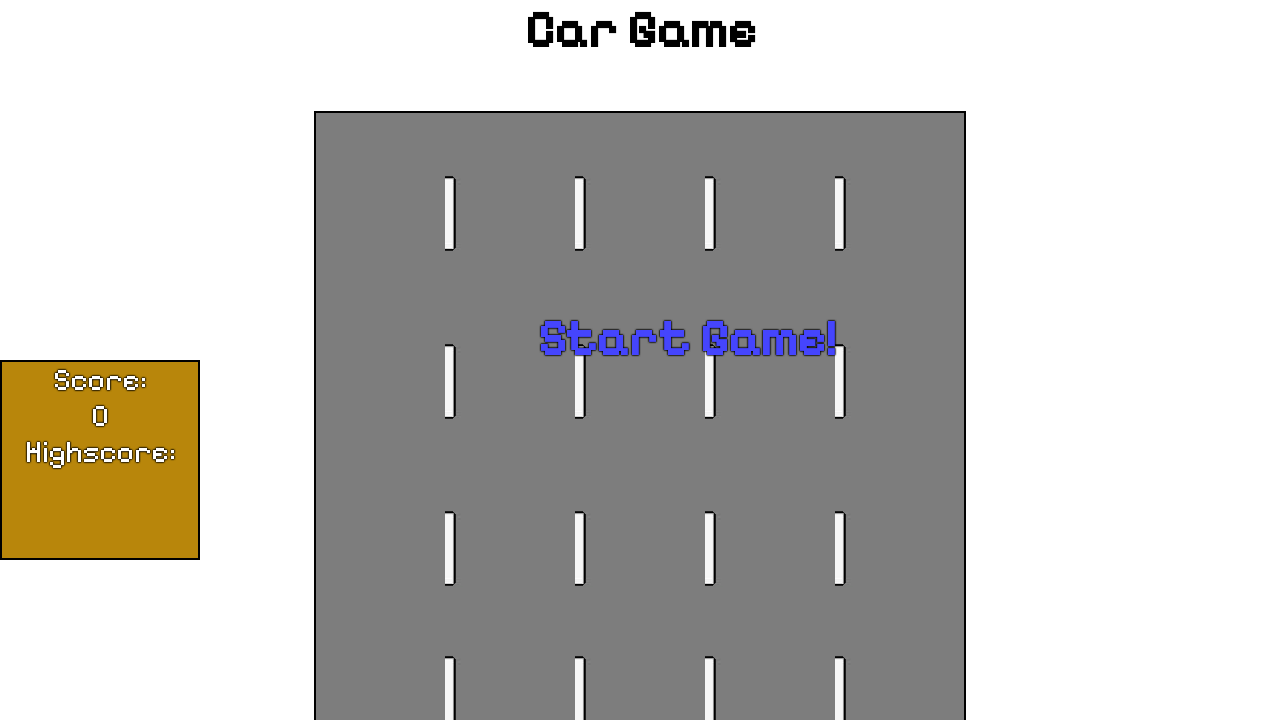

Clicked start game text to begin at (687, 338) on #startText
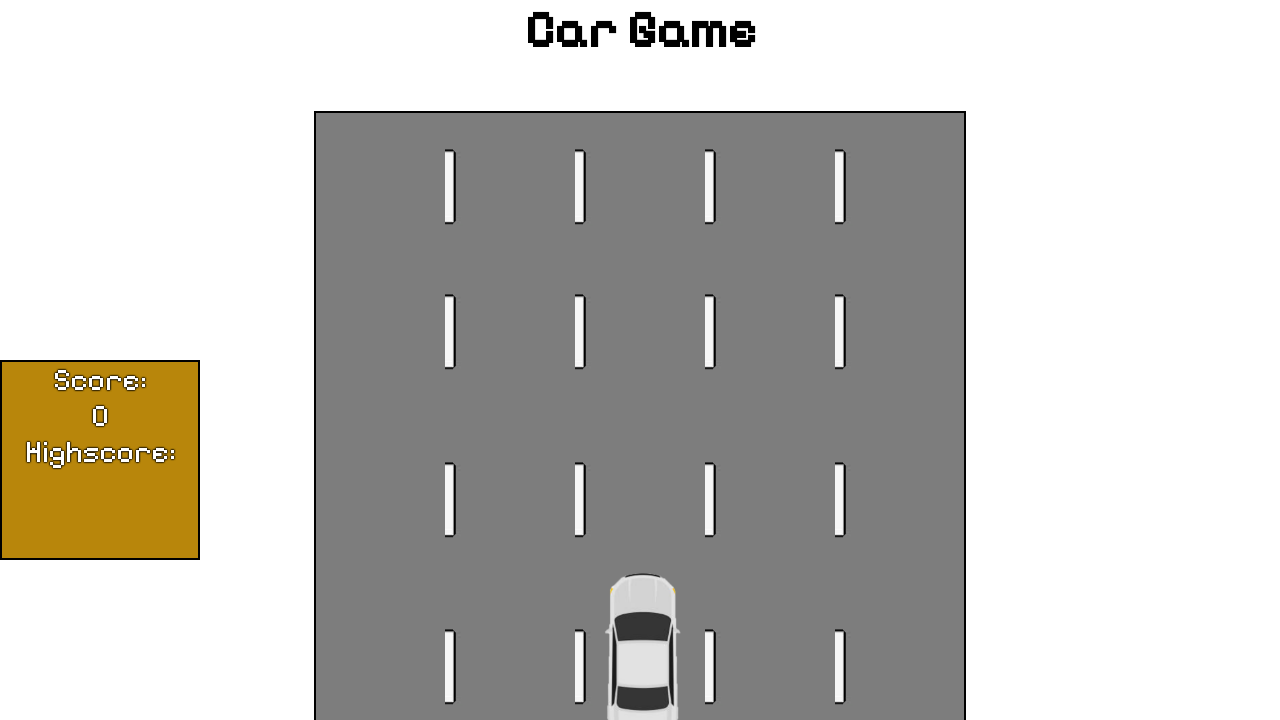

Handled name prompt alert with 'TestPlayer'
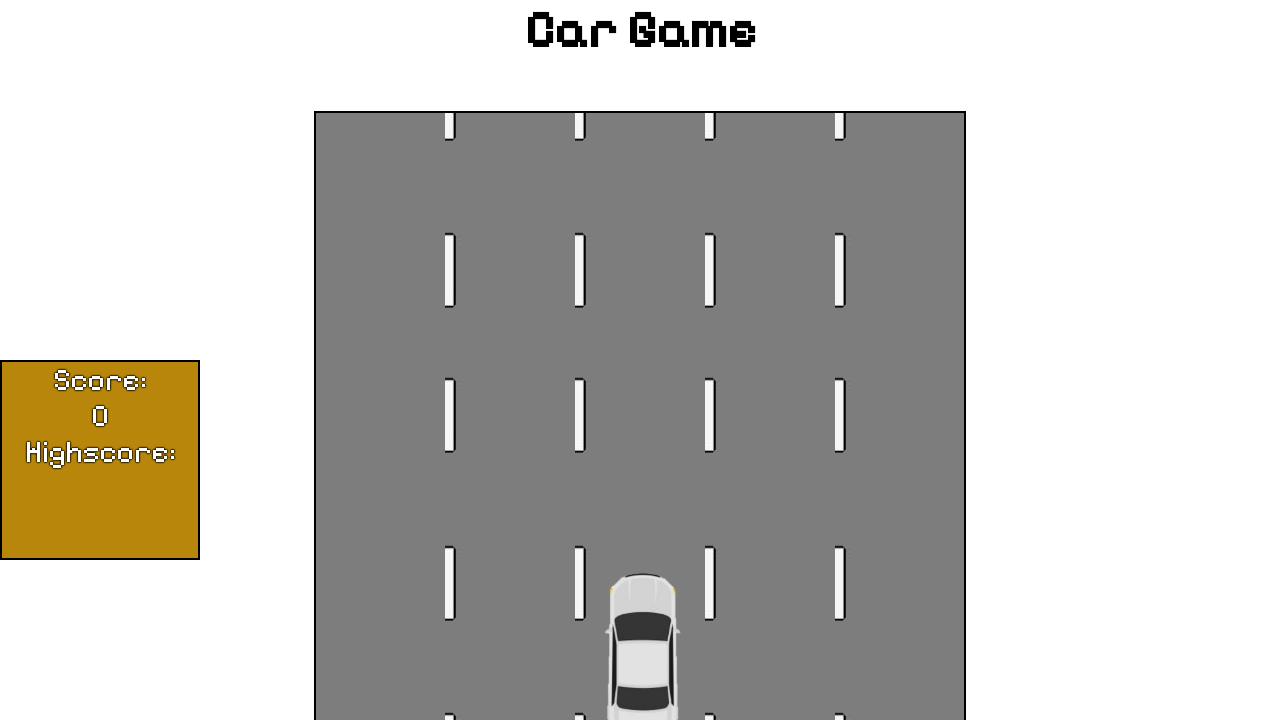

Waited 1000ms for game to initialize
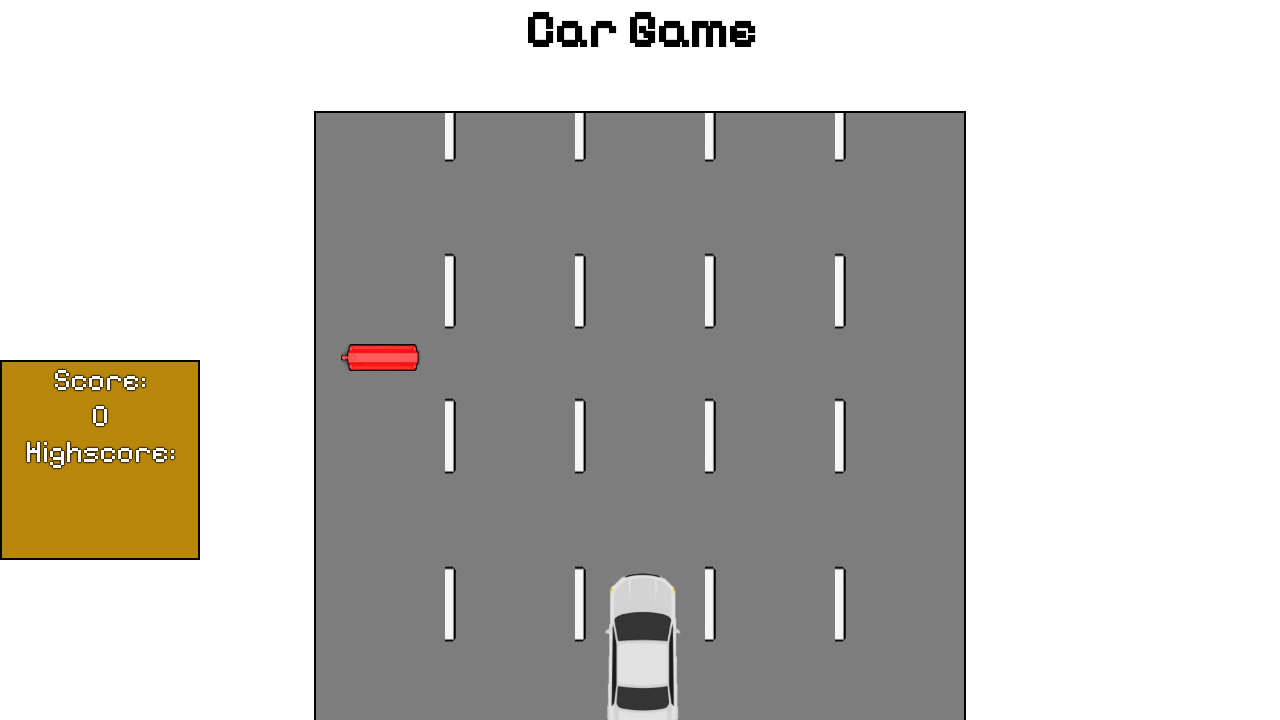

Located car element in the middle (3rd) lane
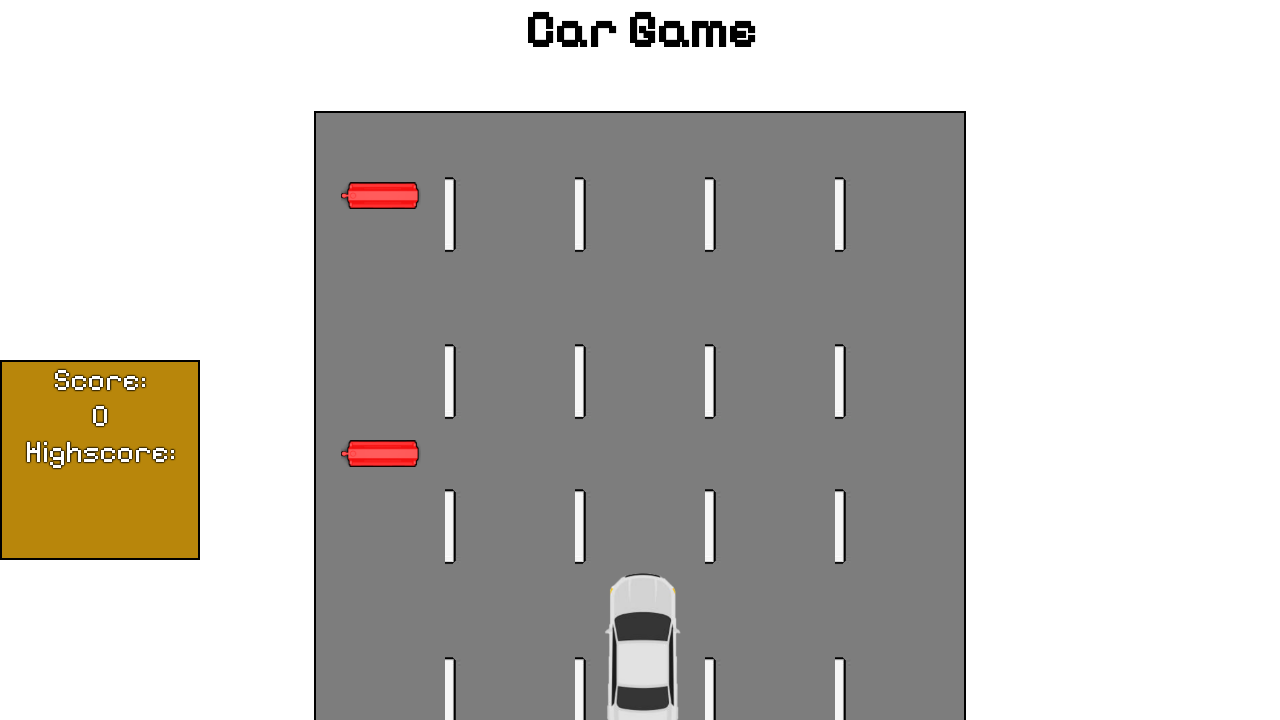

Verified car element has id 'CAR'
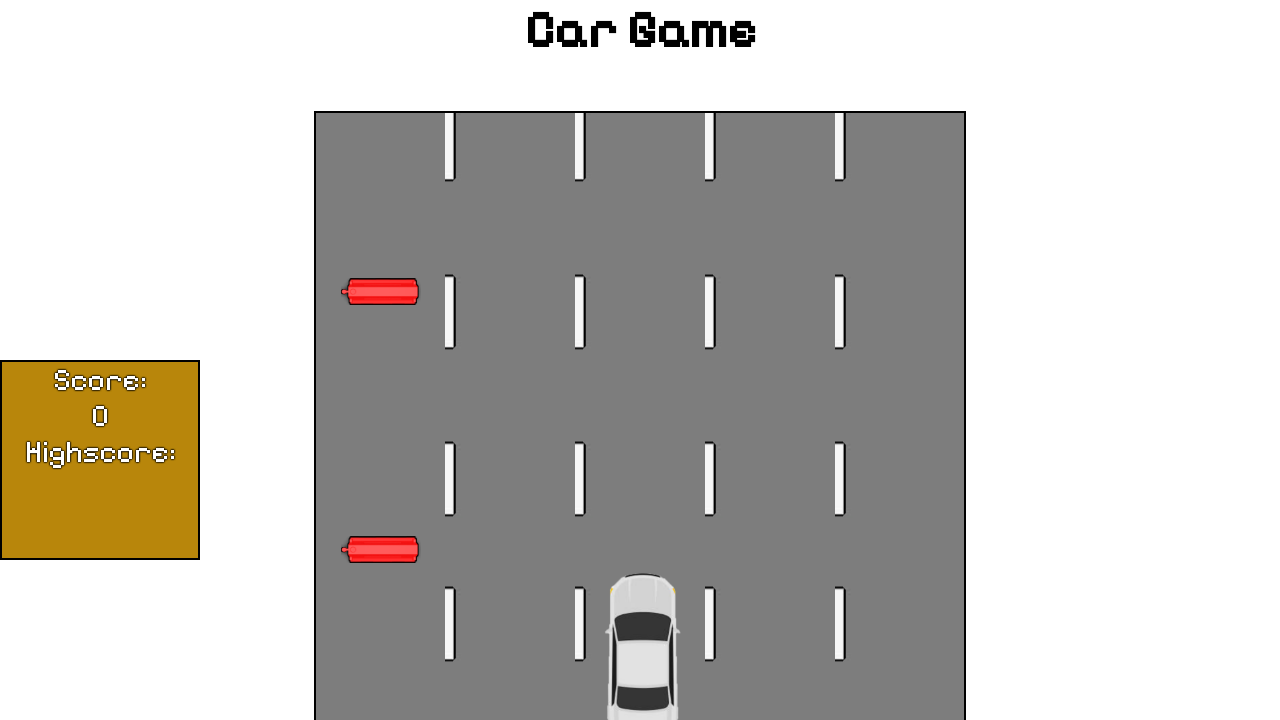

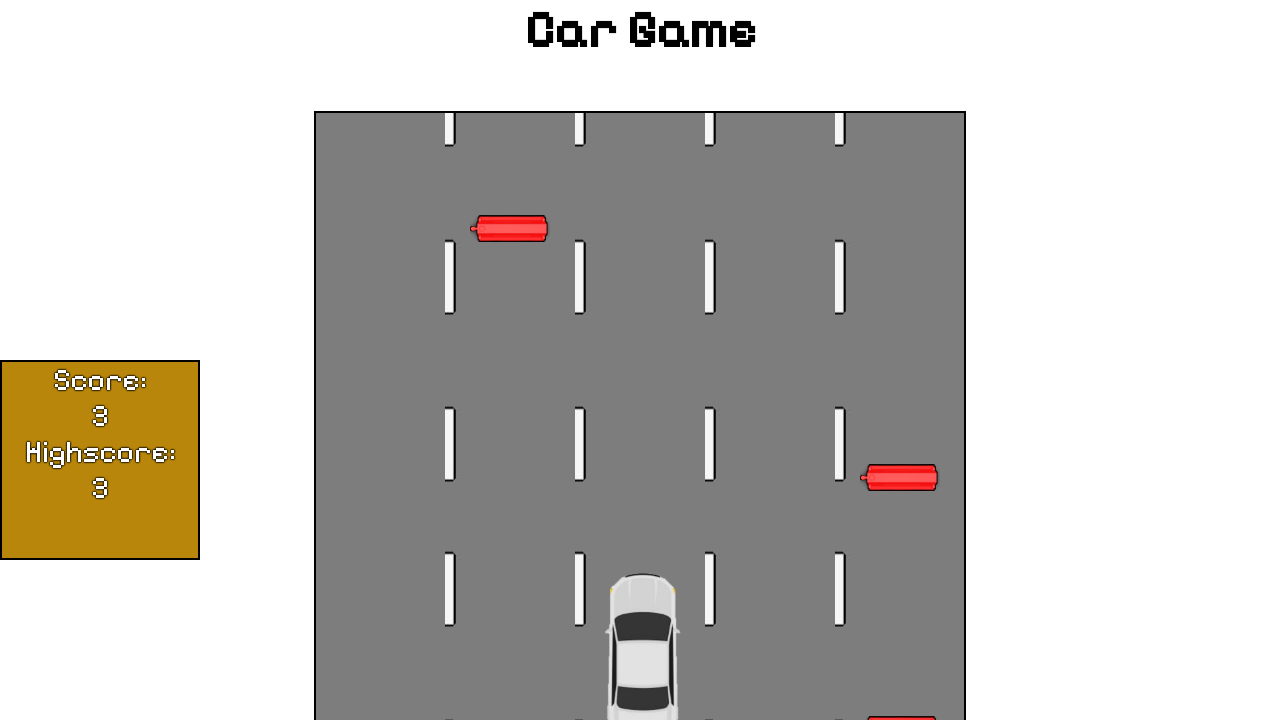